Tests entering multi-line text into a textarea element with Enter key presses

Starting URL: https://www.selenium.dev/selenium/web/web-form.html

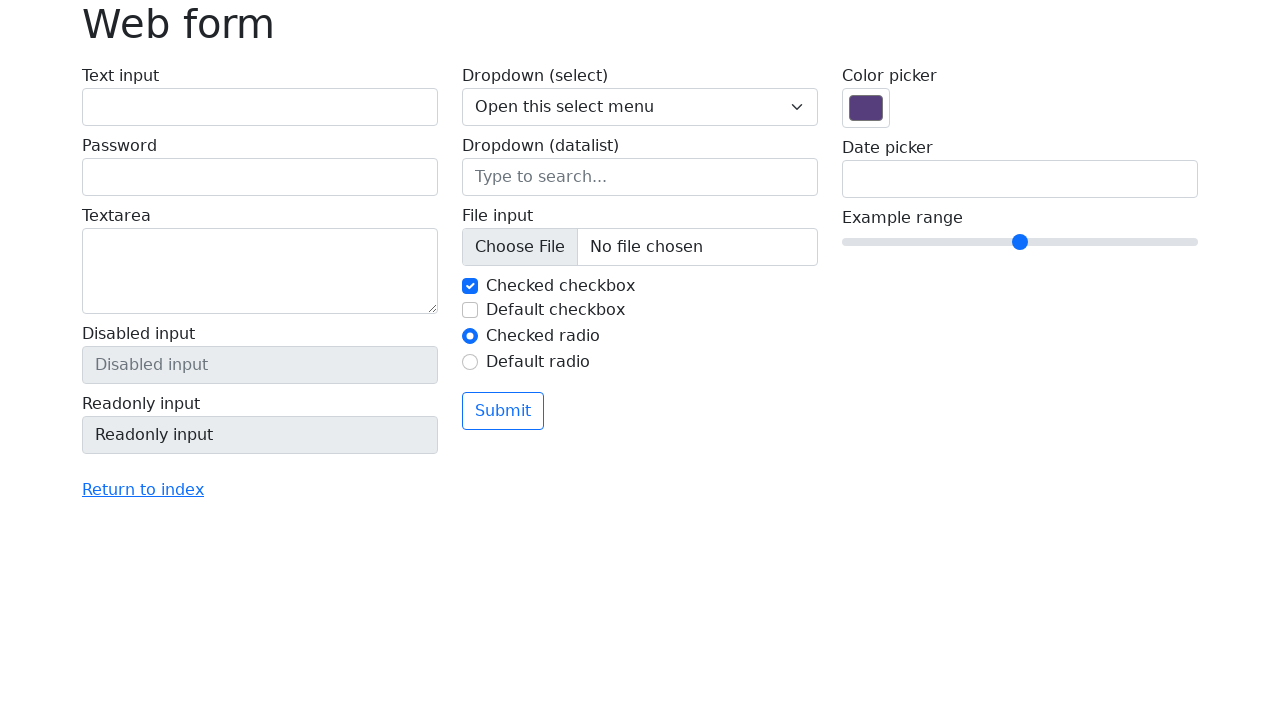

Filled textarea with multi-line text using Enter key presses on textarea[name='my-textarea']
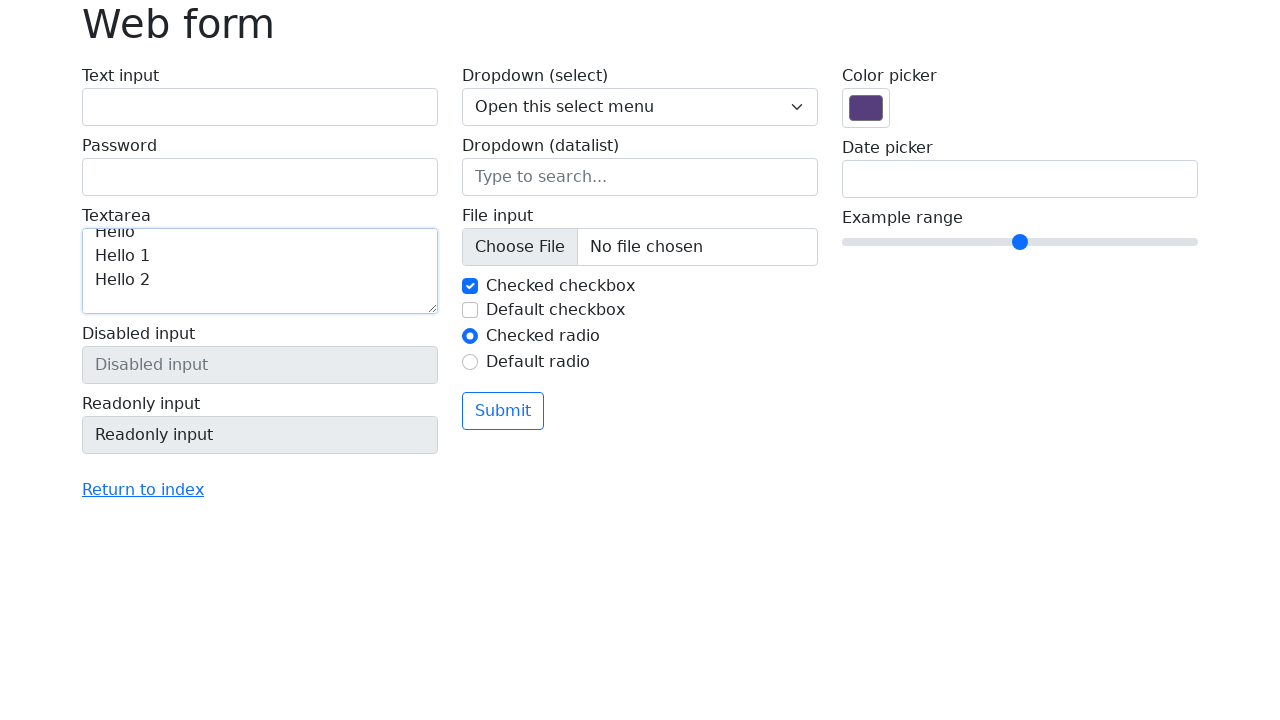

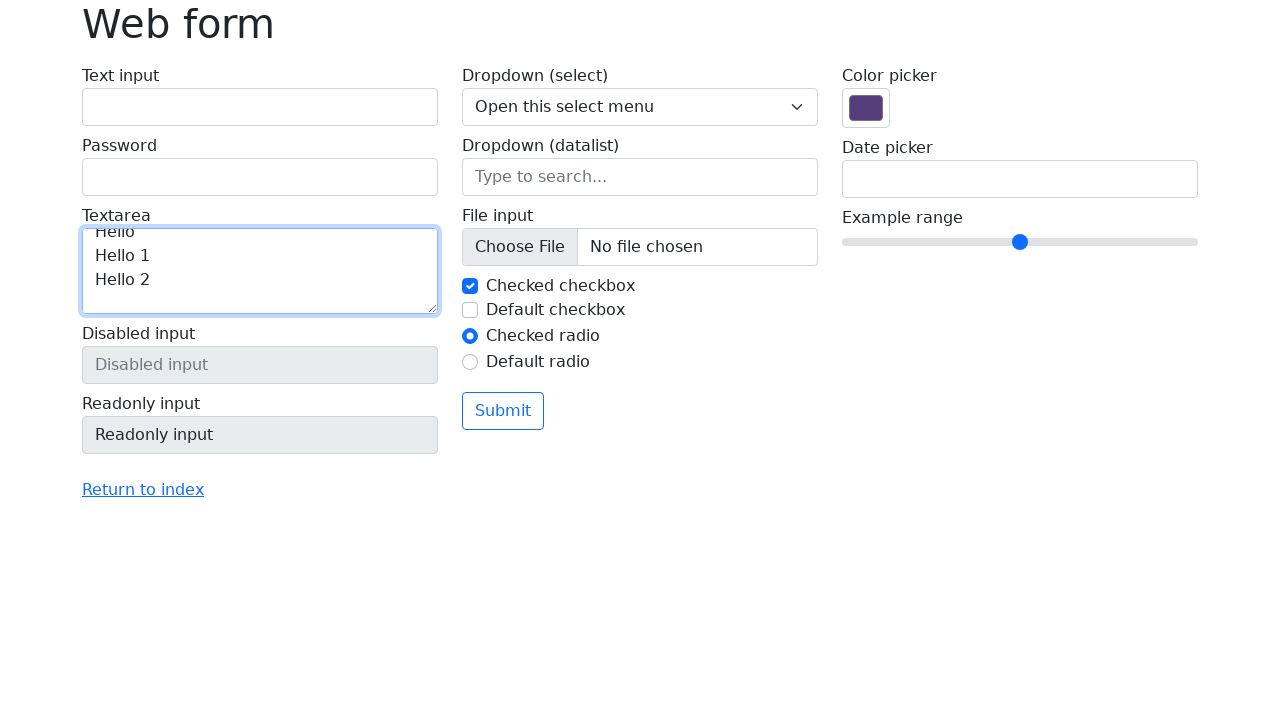